Scrolls down the page, clicks the details button on a blog post, and verifies navigation to the post page

Starting URL: https://famcare.app/

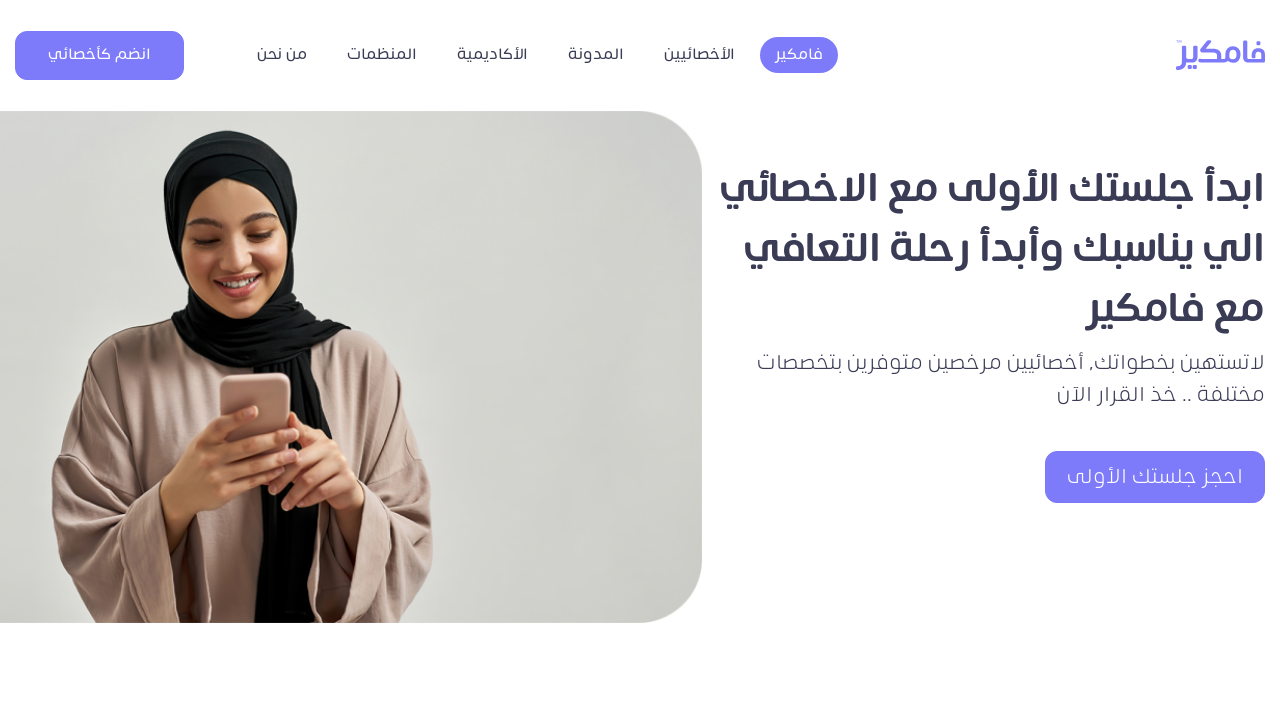

Scrolled down 3100px to reach blog section
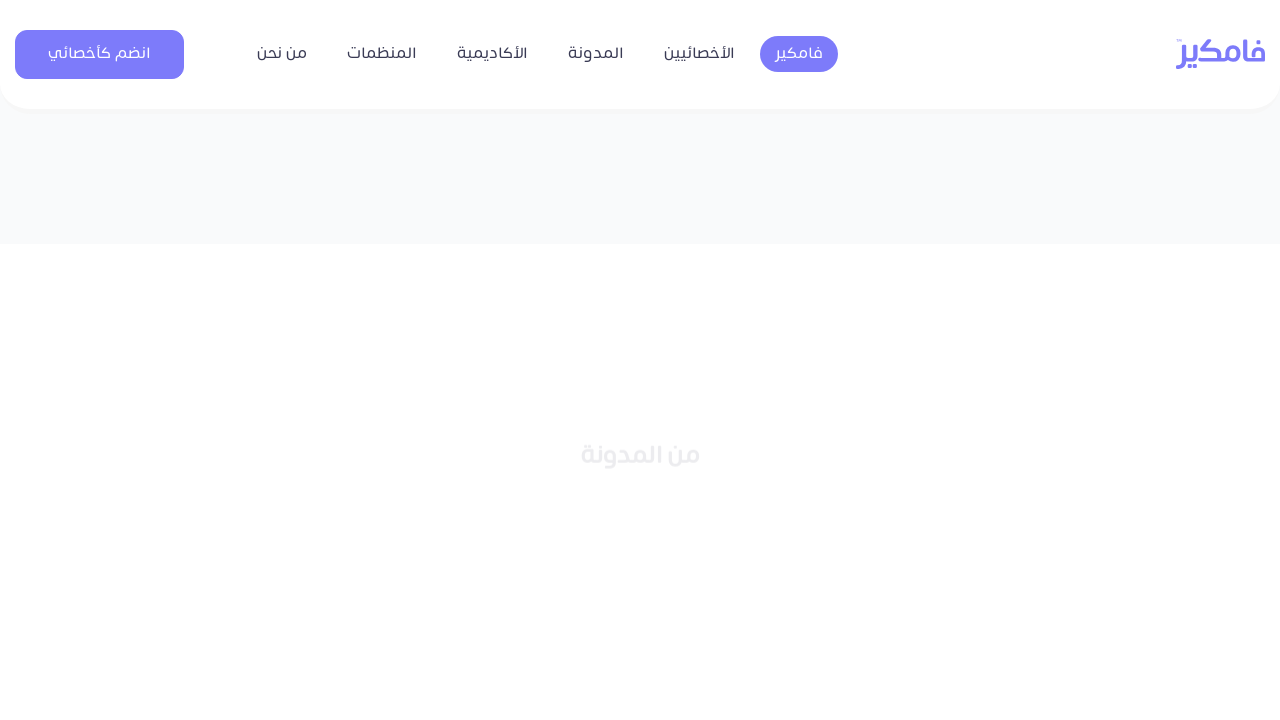

Clicked details button on first blog post at (944, 510) on section:nth-of-type(7) article:first-child a
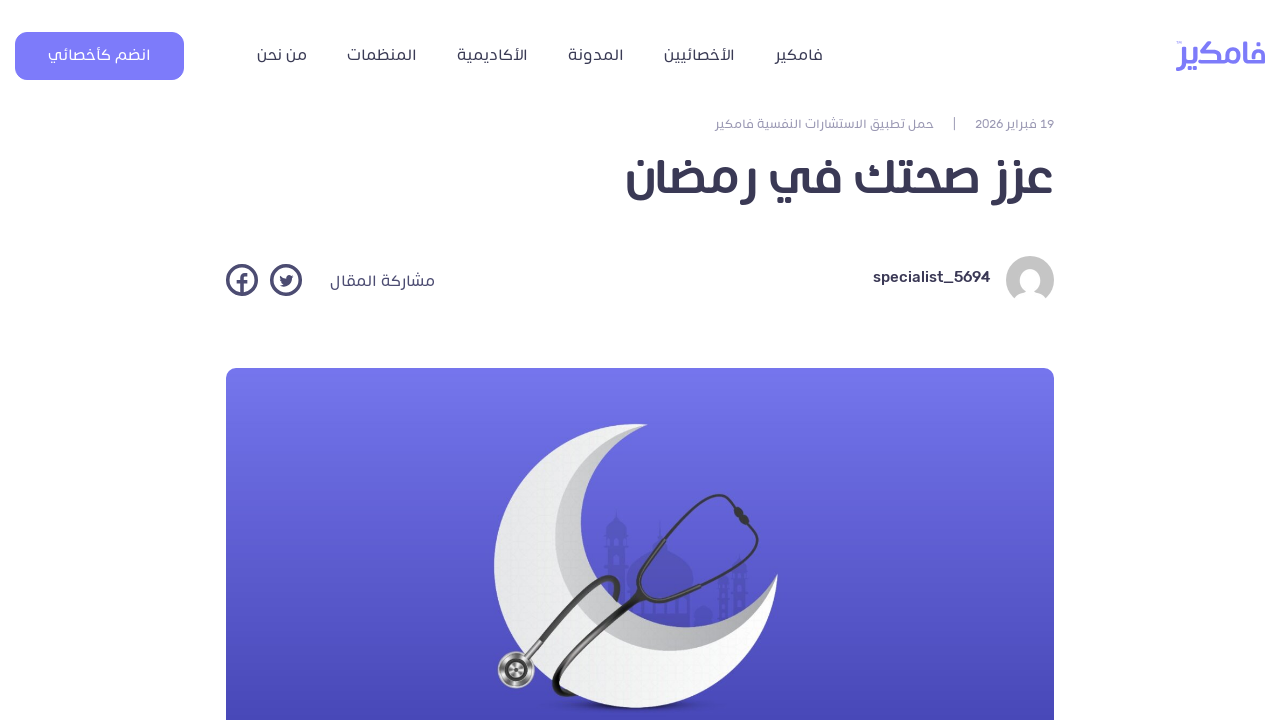

Post page loaded and title element appeared
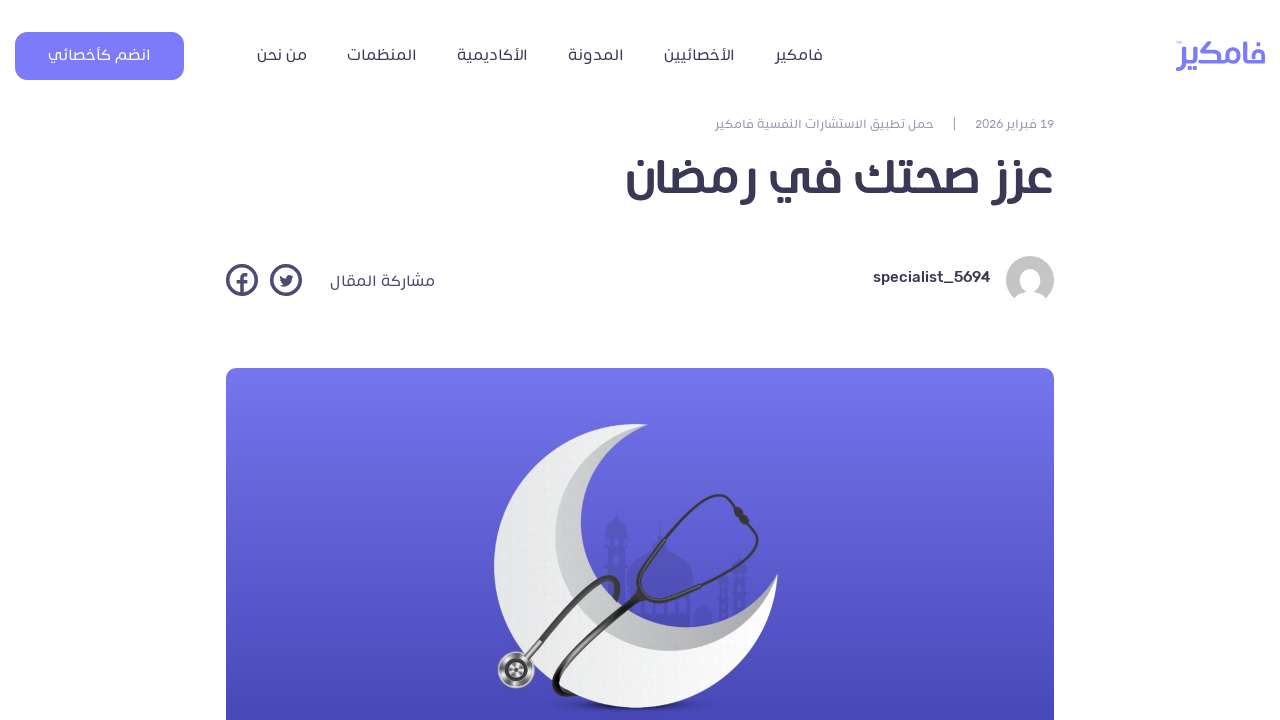

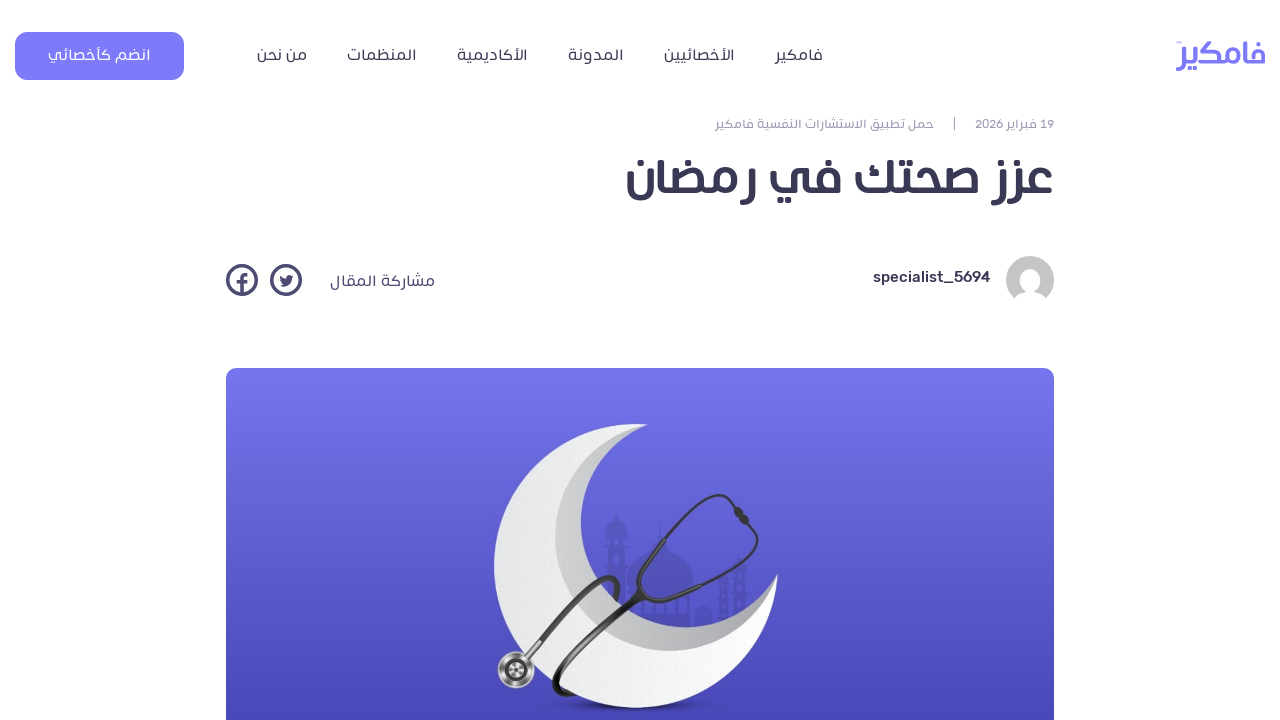